Tests a calculator application by entering two numbers, clicking calculate, and verifying the result

Starting URL: https://testpages.eviltester.com/styled/calculator

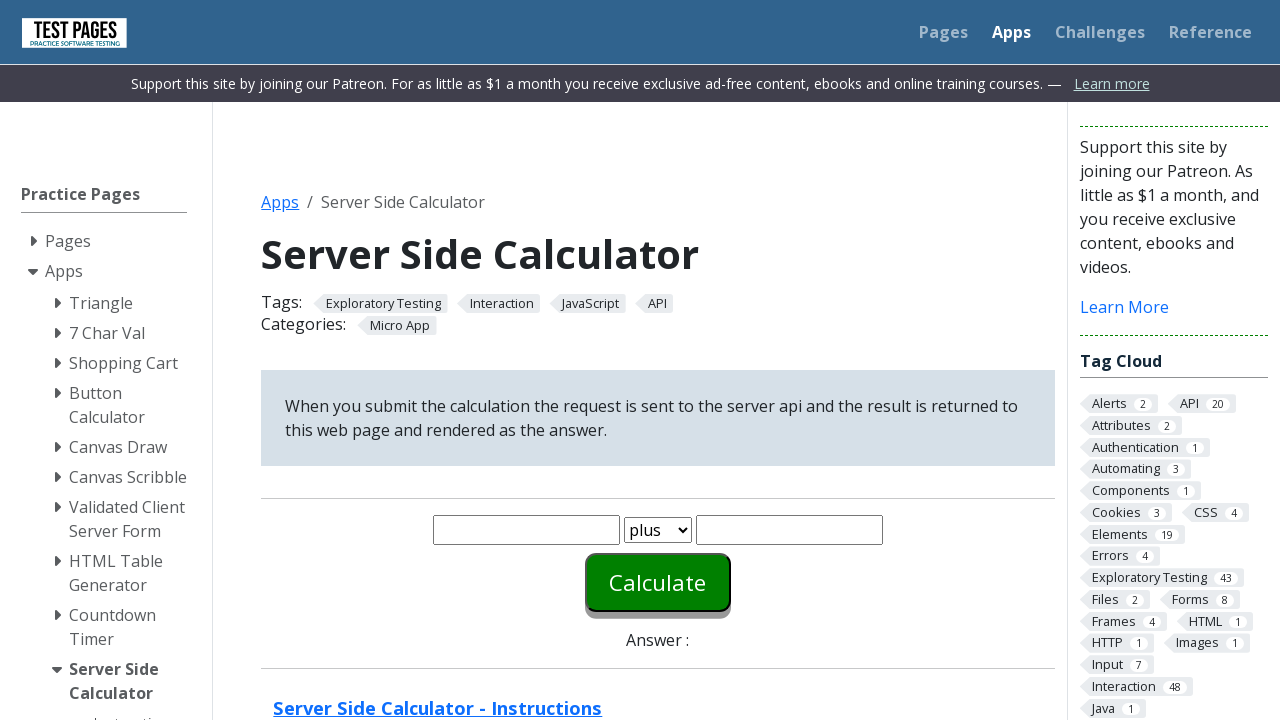

Entered first number '2' in the first input field on #number1
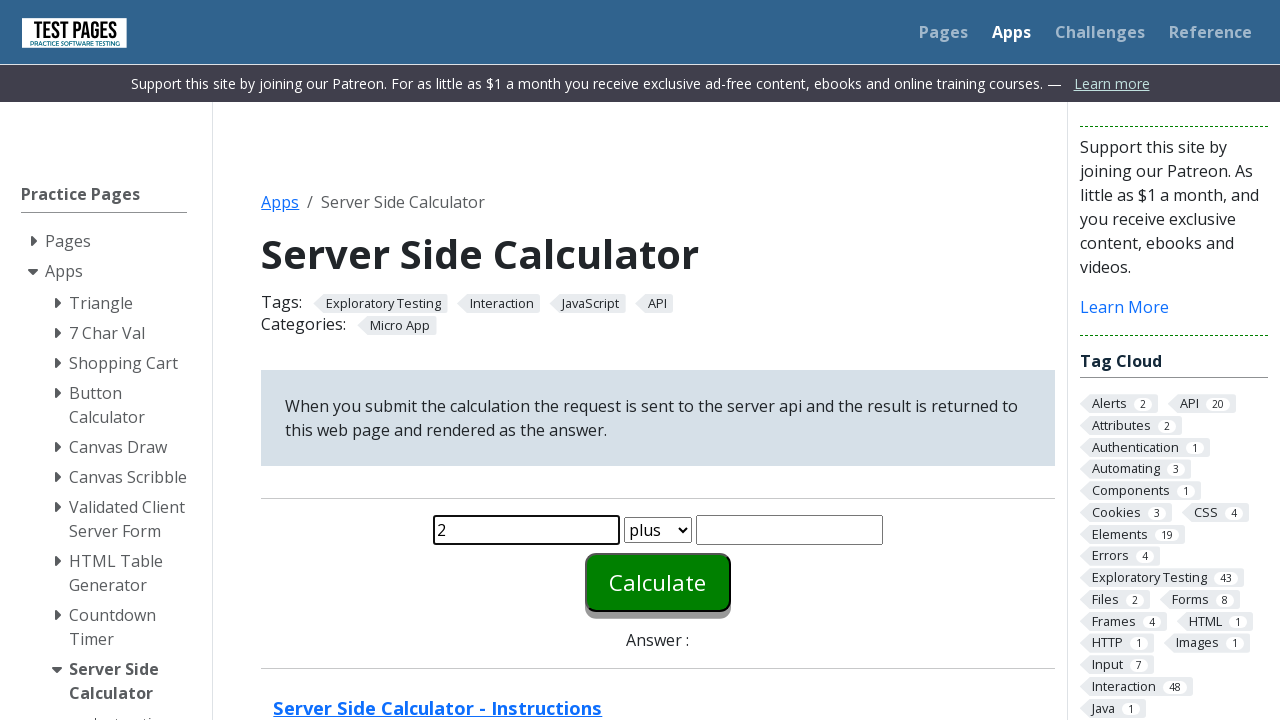

Entered second number '7' in the second input field on input[name='number2']
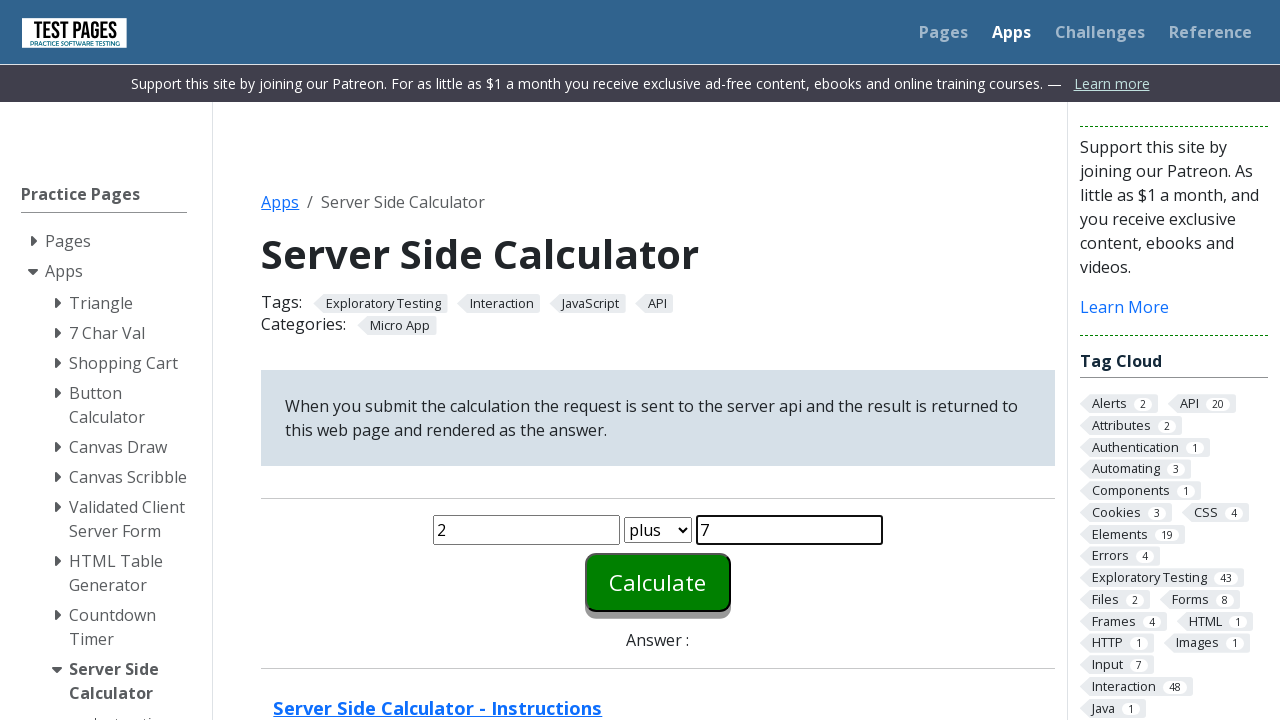

Clicked the calculate button at (658, 582) on #calculate
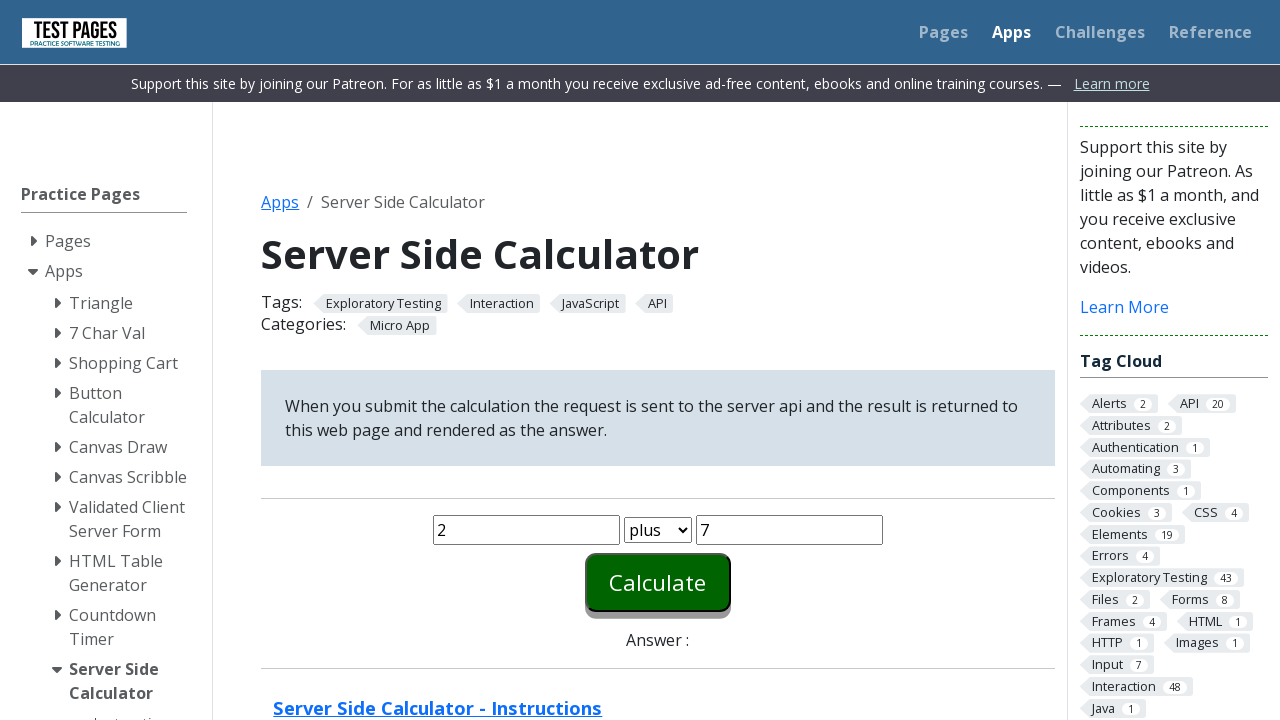

Verified calculator result is 9 (2 + 7 = 9)
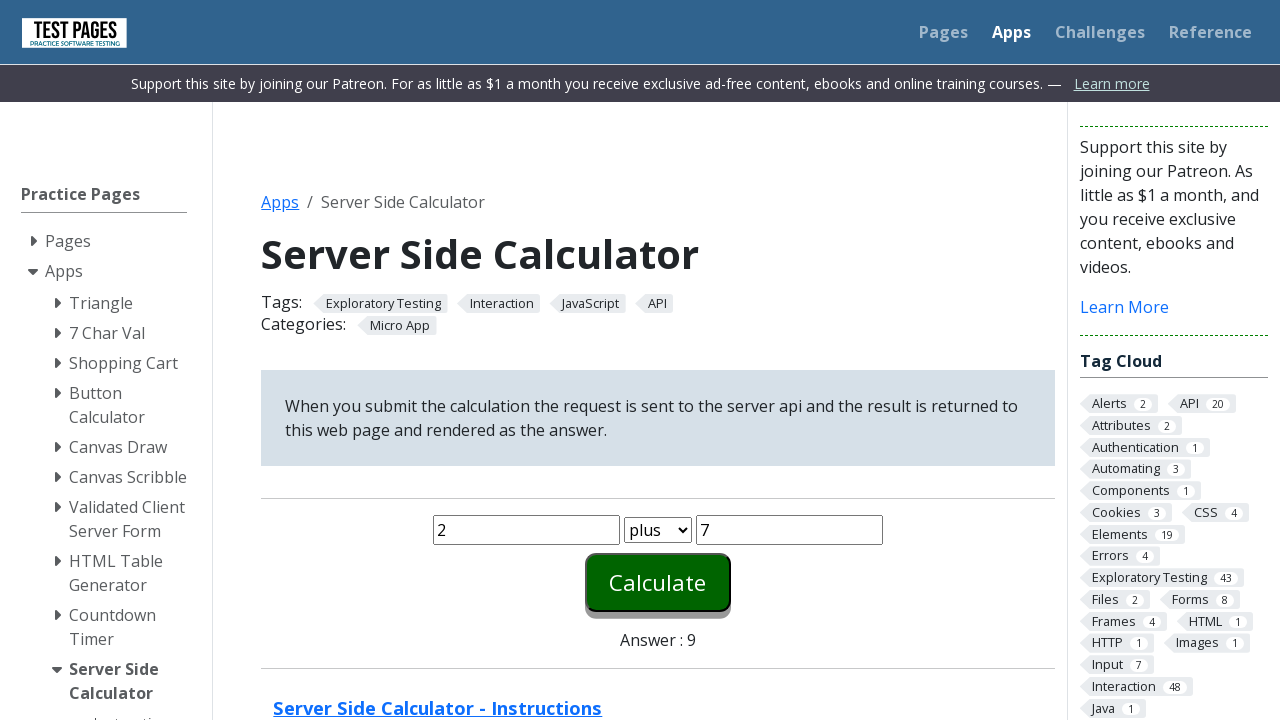

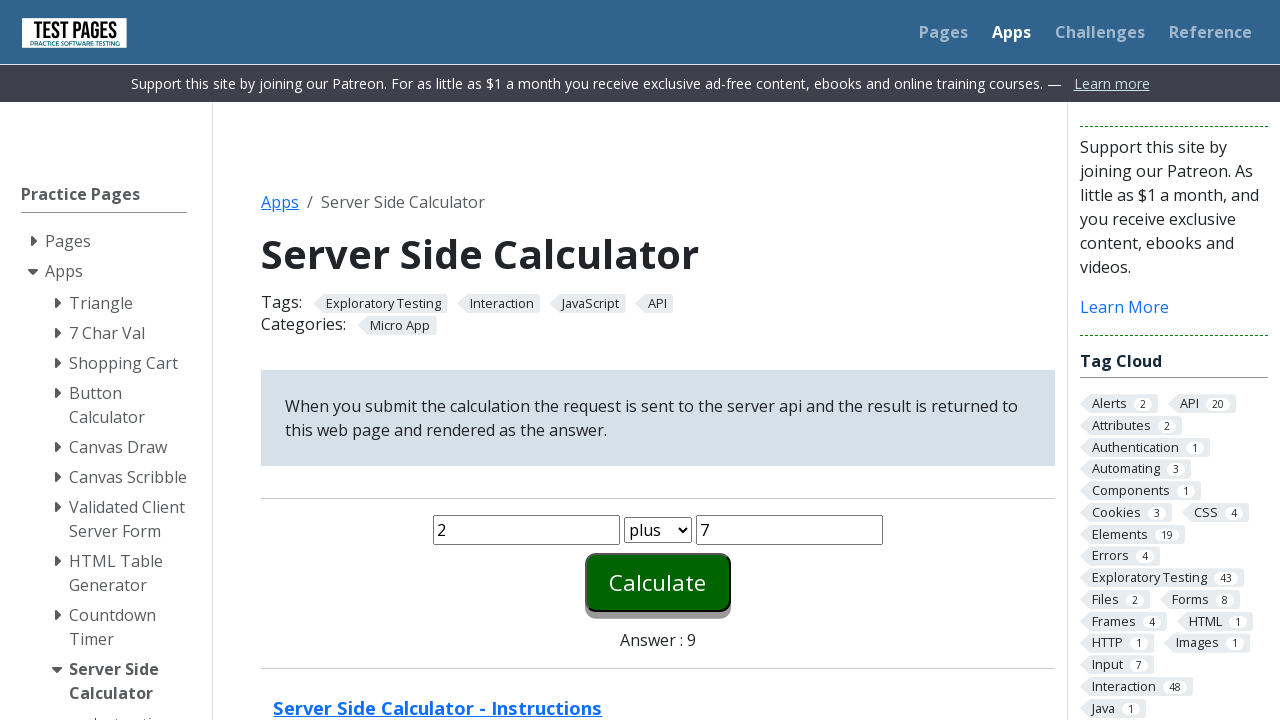